Solves a math problem by extracting a value from the page, calculating the answer using a mathematical formula, filling the answer field, selecting checkboxes, and submitting the form

Starting URL: http://suninjuly.github.io/math.html

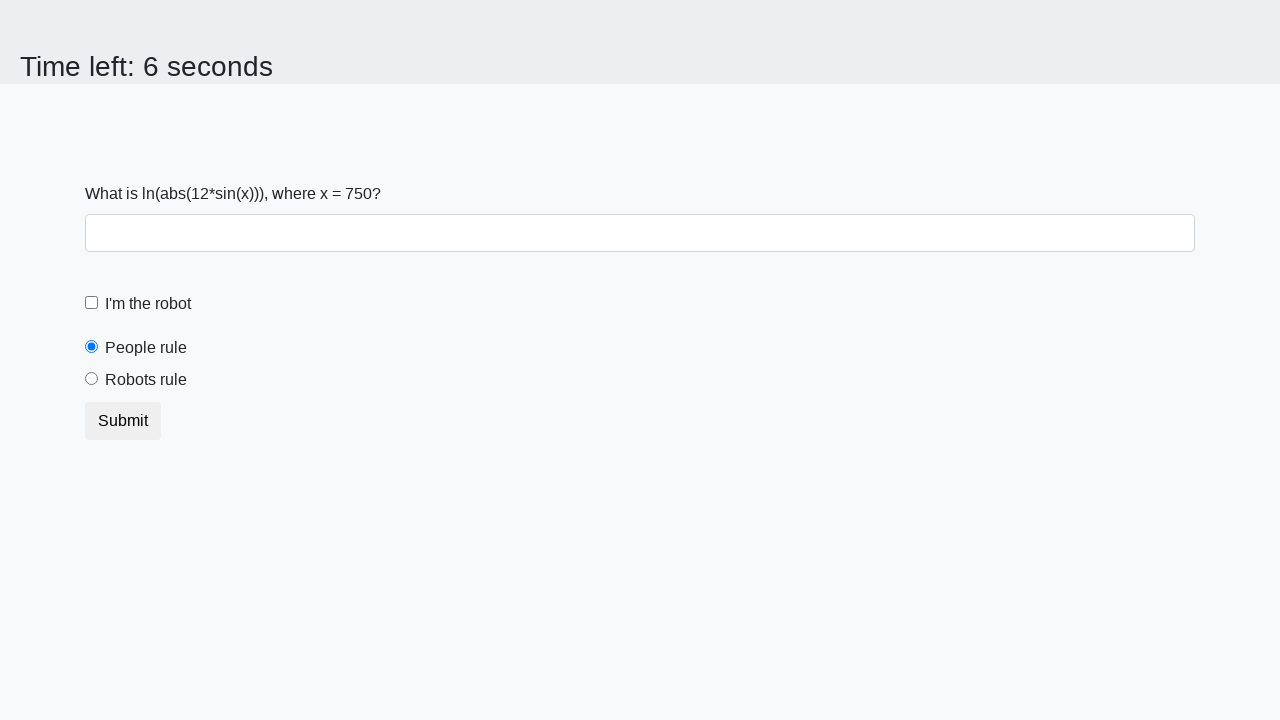

Extracted x value from the page
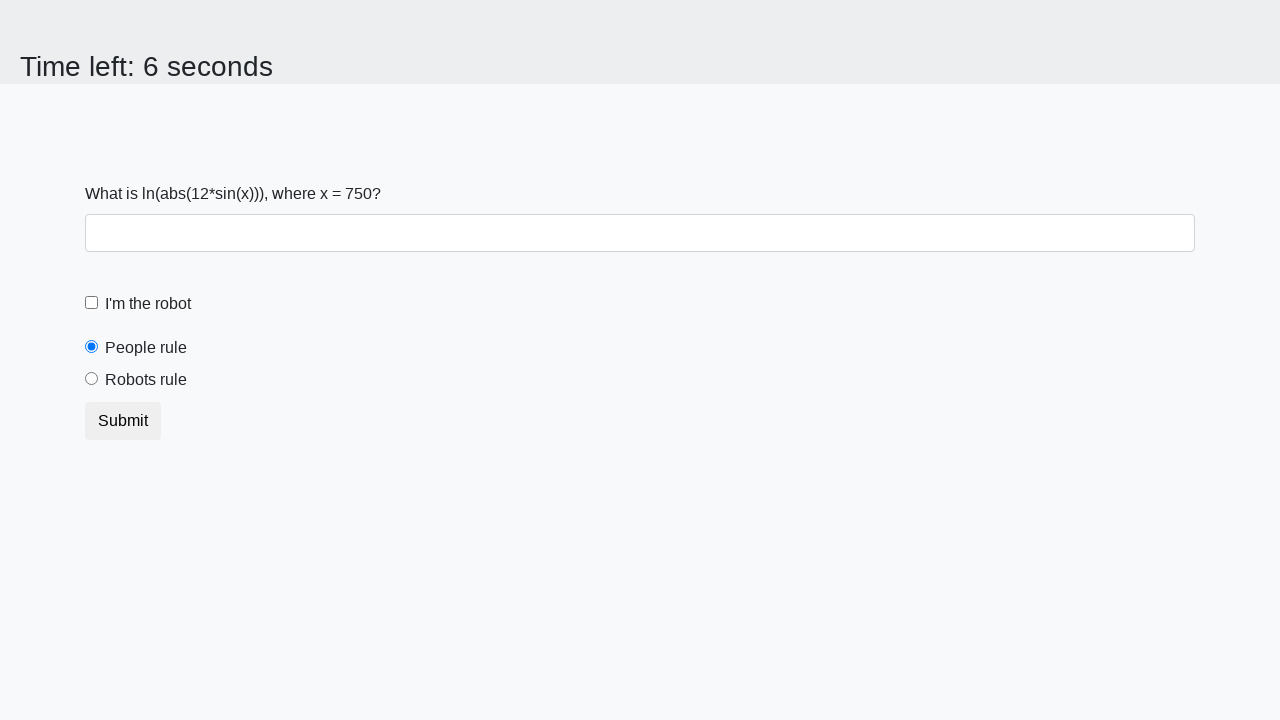

Calculated answer using formula: log(abs(12 * sin(x)))
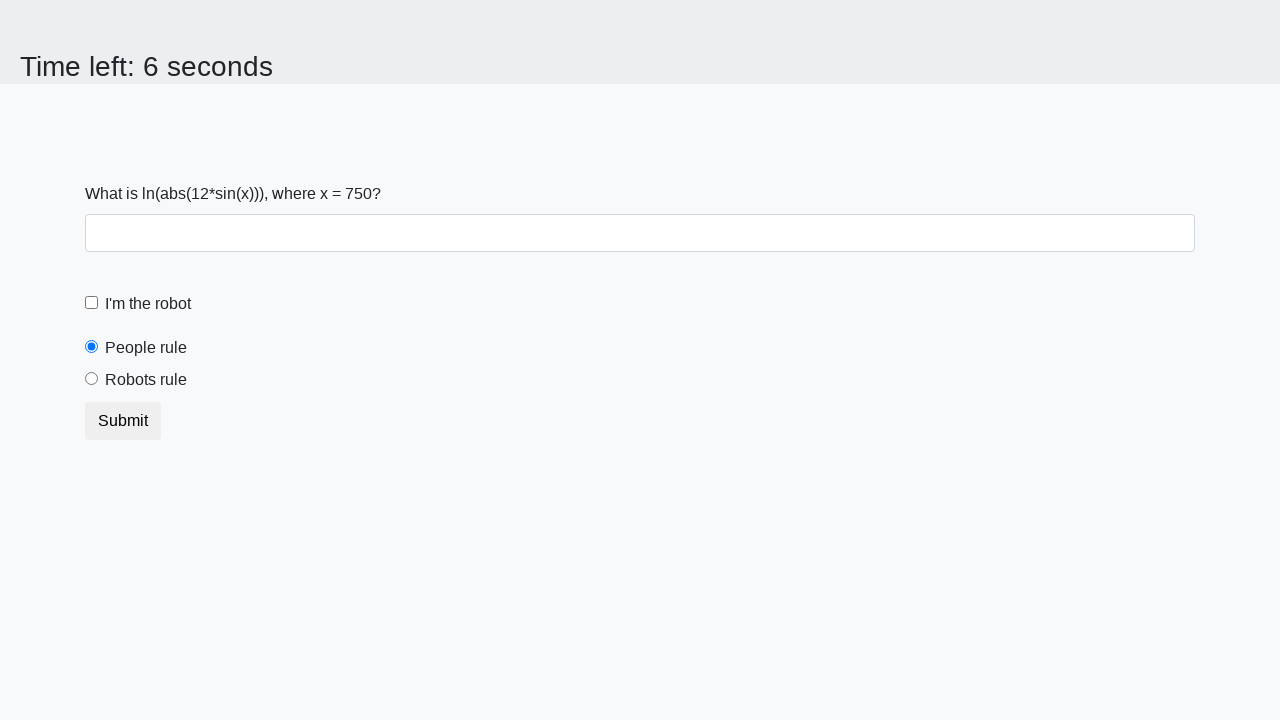

Filled answer field with calculated value on //*[@id='answer']
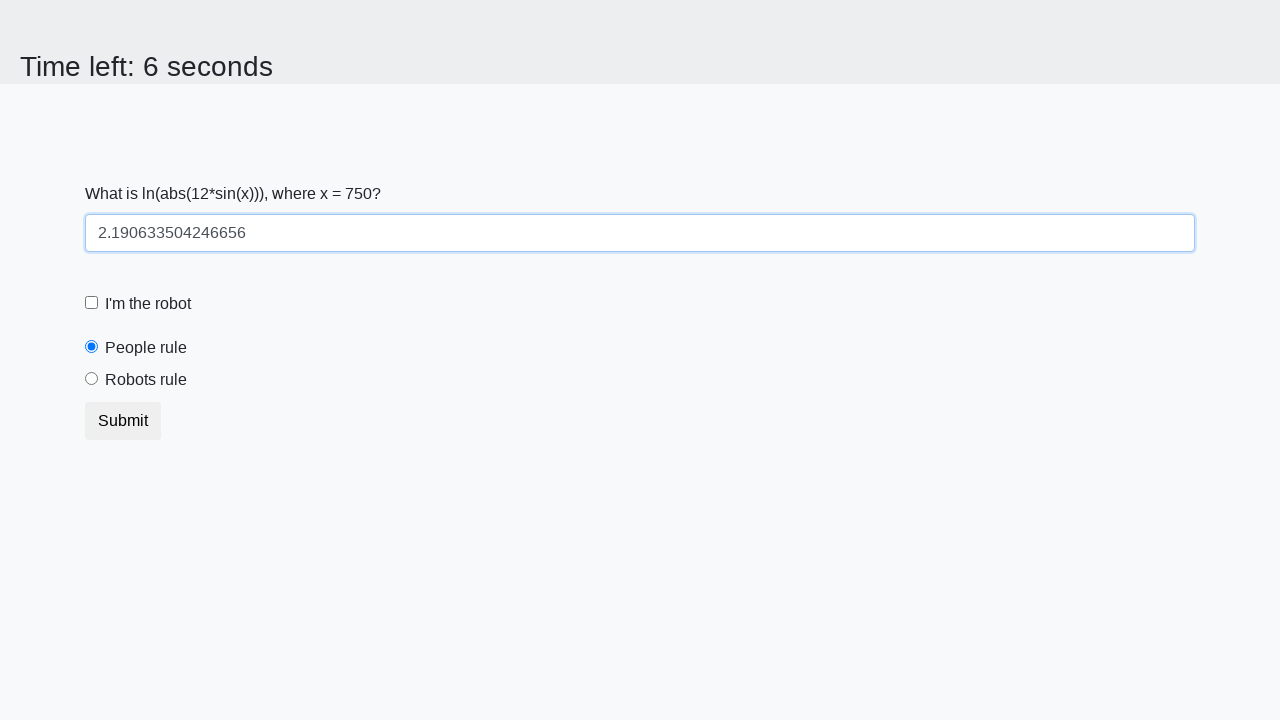

Clicked the robot checkbox at (92, 303) on xpath=//*[@id='robotCheckbox']
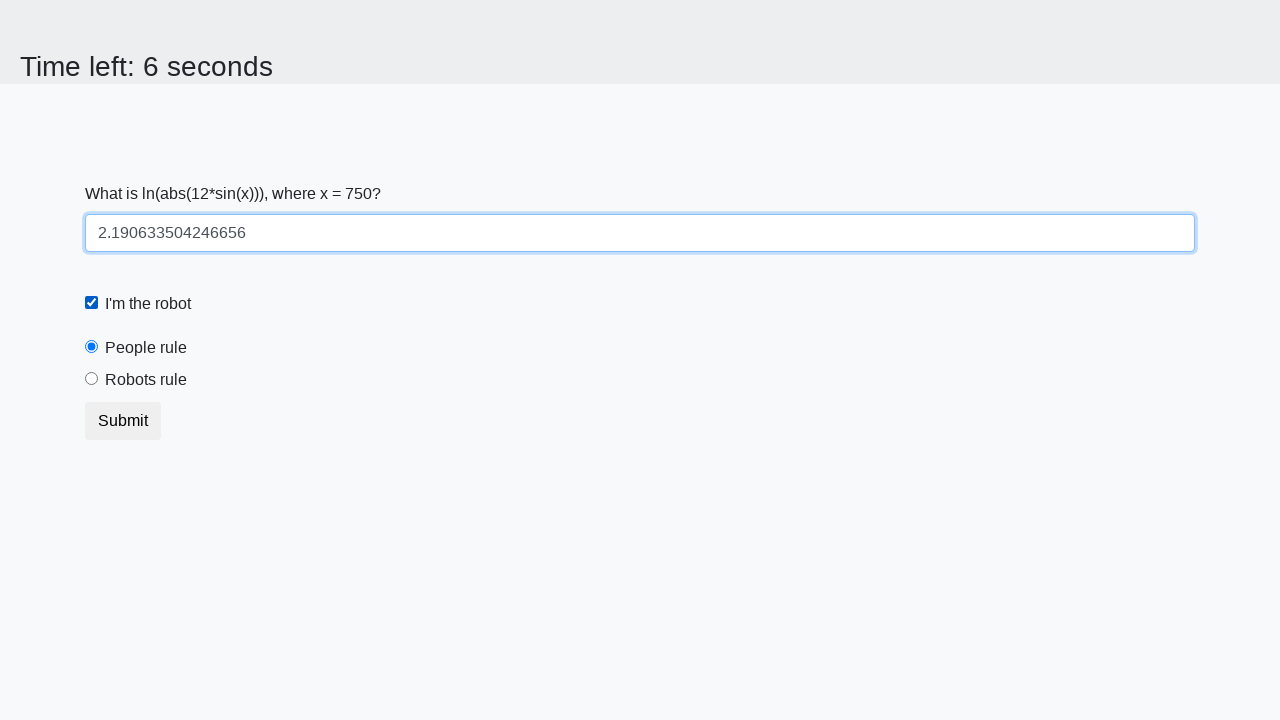

Clicked the robots rule radio button at (92, 379) on xpath=//*[@id='robotsRule']
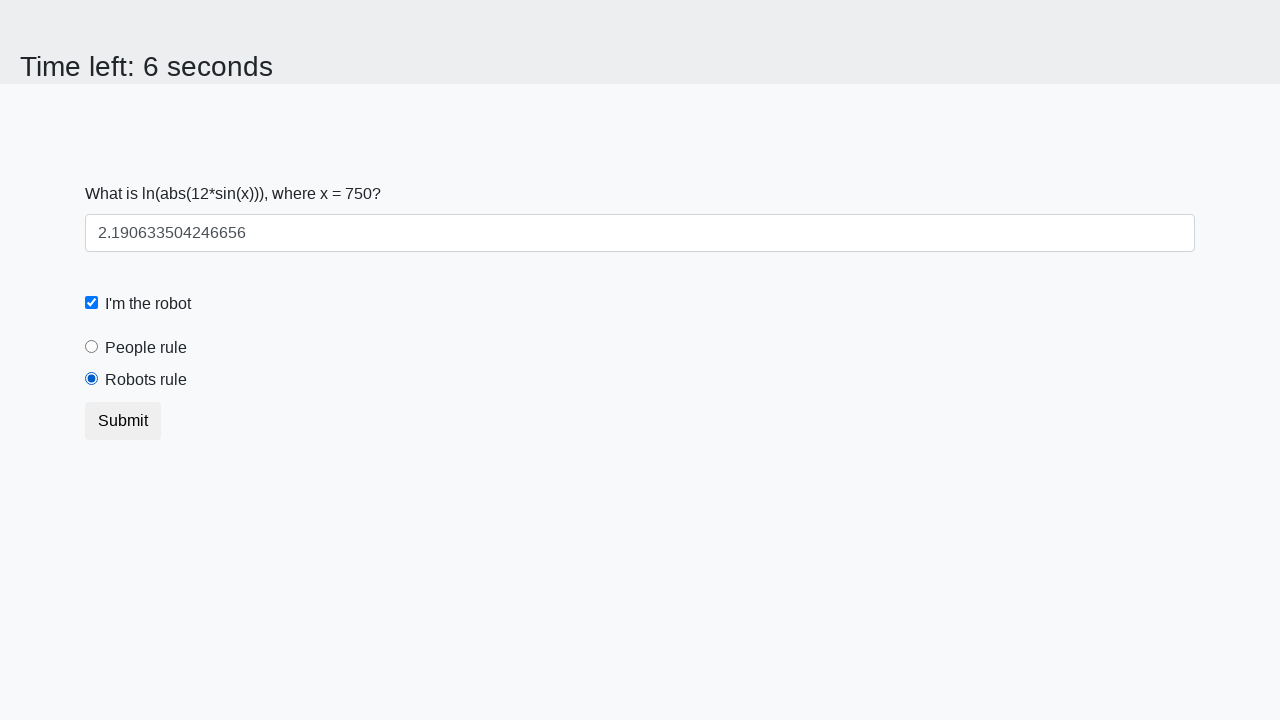

Clicked submit button to complete the form at (123, 421) on xpath=//button
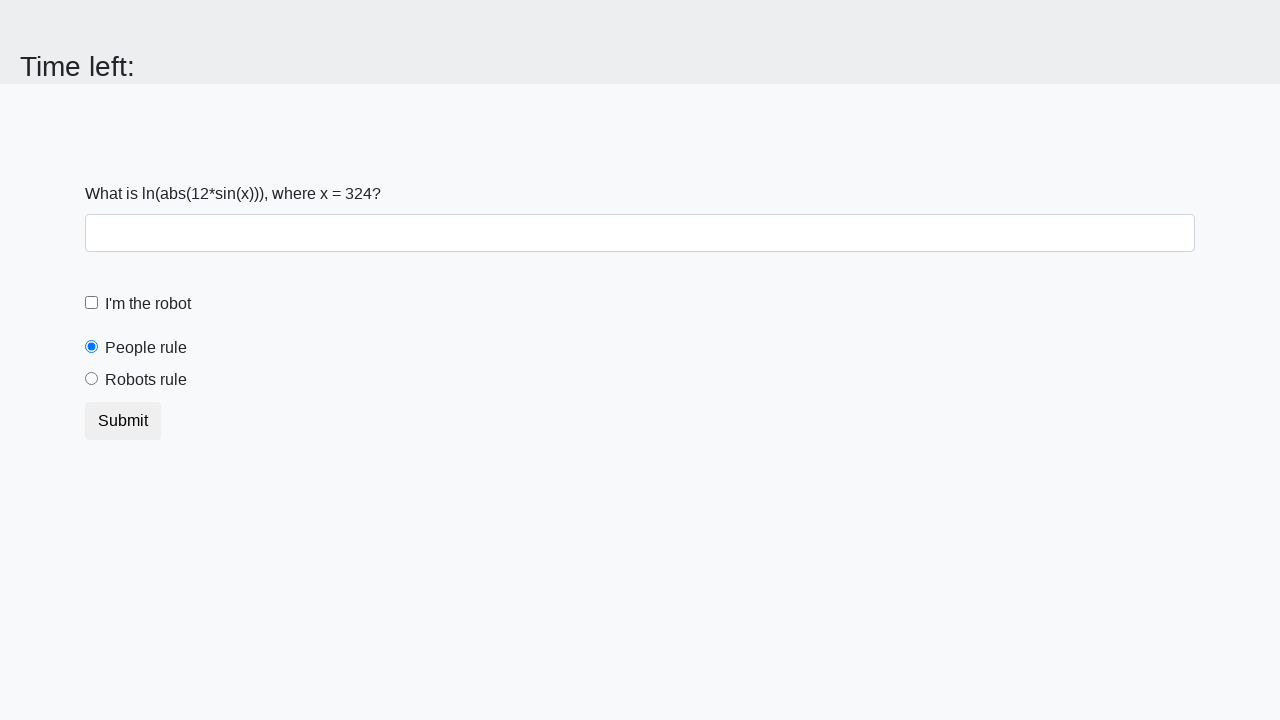

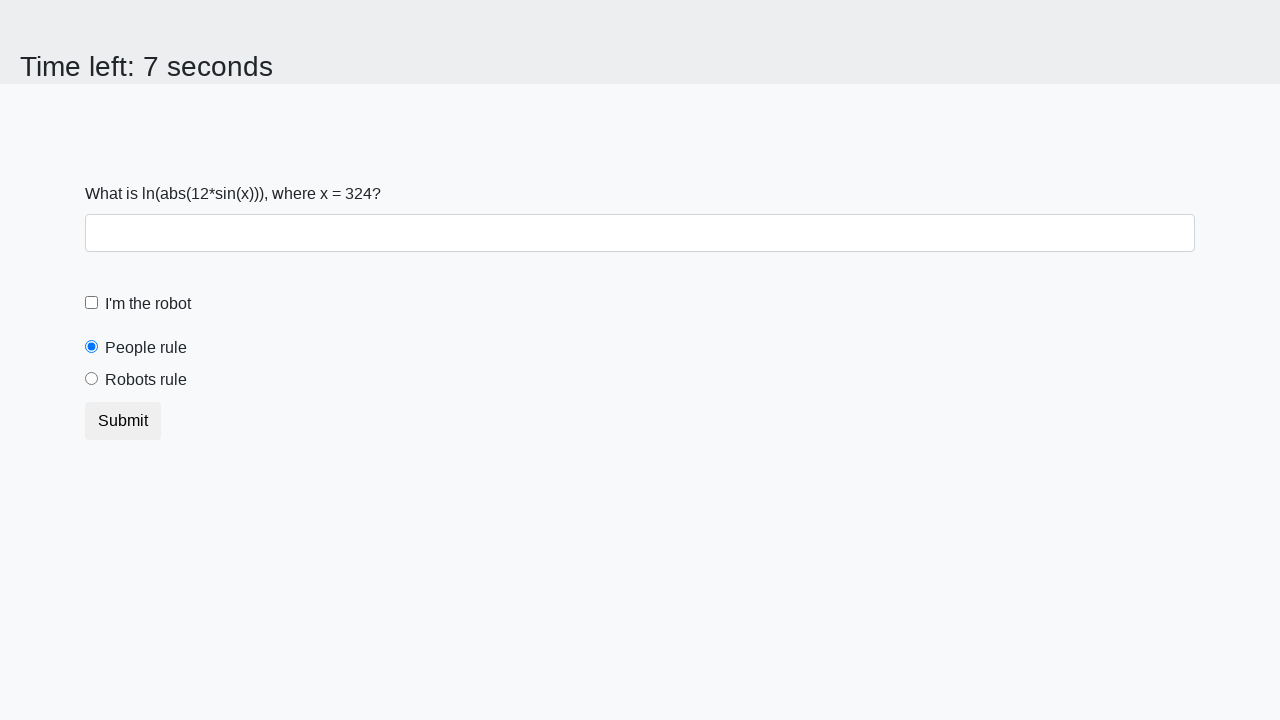